Tests keyboard actions by typing text into a textarea, selecting all with Ctrl+A, copying with Ctrl+C, then clicking a phone input field and pasting with Ctrl+V.

Starting URL: https://testautomationpractice.blogspot.com/

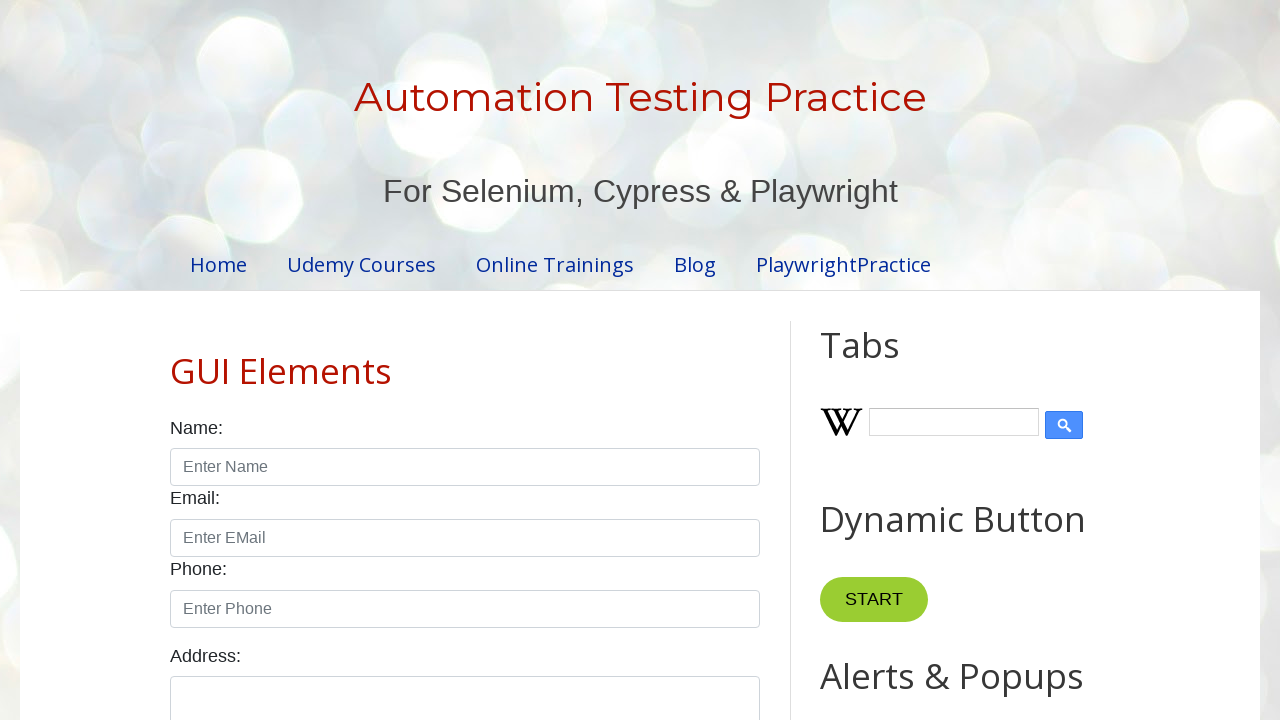

Typed 'koushik vittal shet' into textarea on textarea#textarea
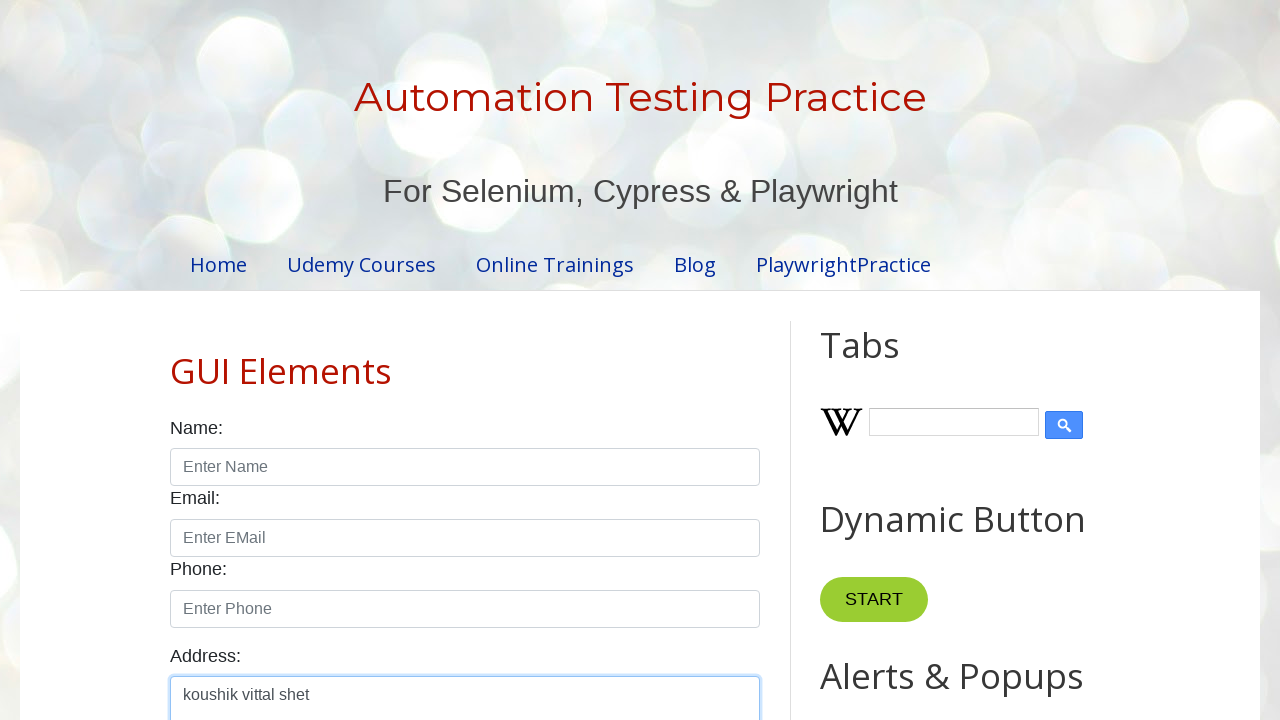

Selected all text in textarea with Ctrl+A
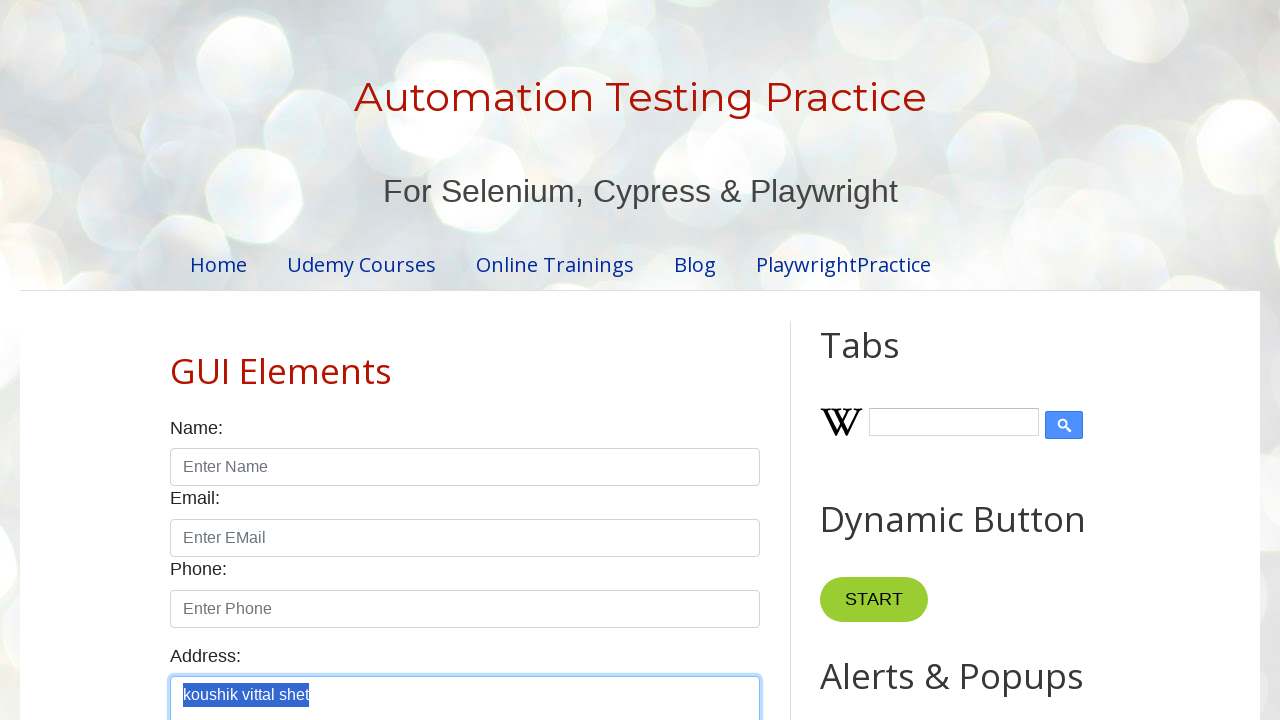

Copied selected text with Ctrl+C
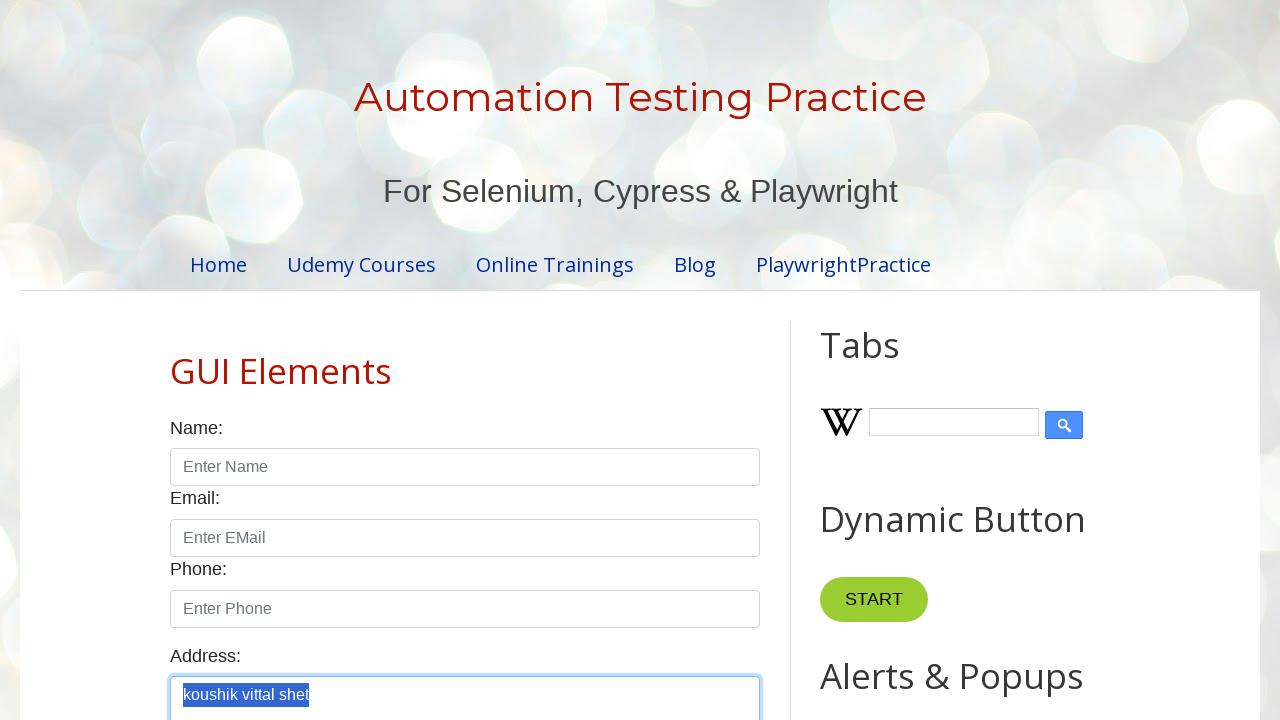

Clicked on phone input field at (465, 609) on input#phone
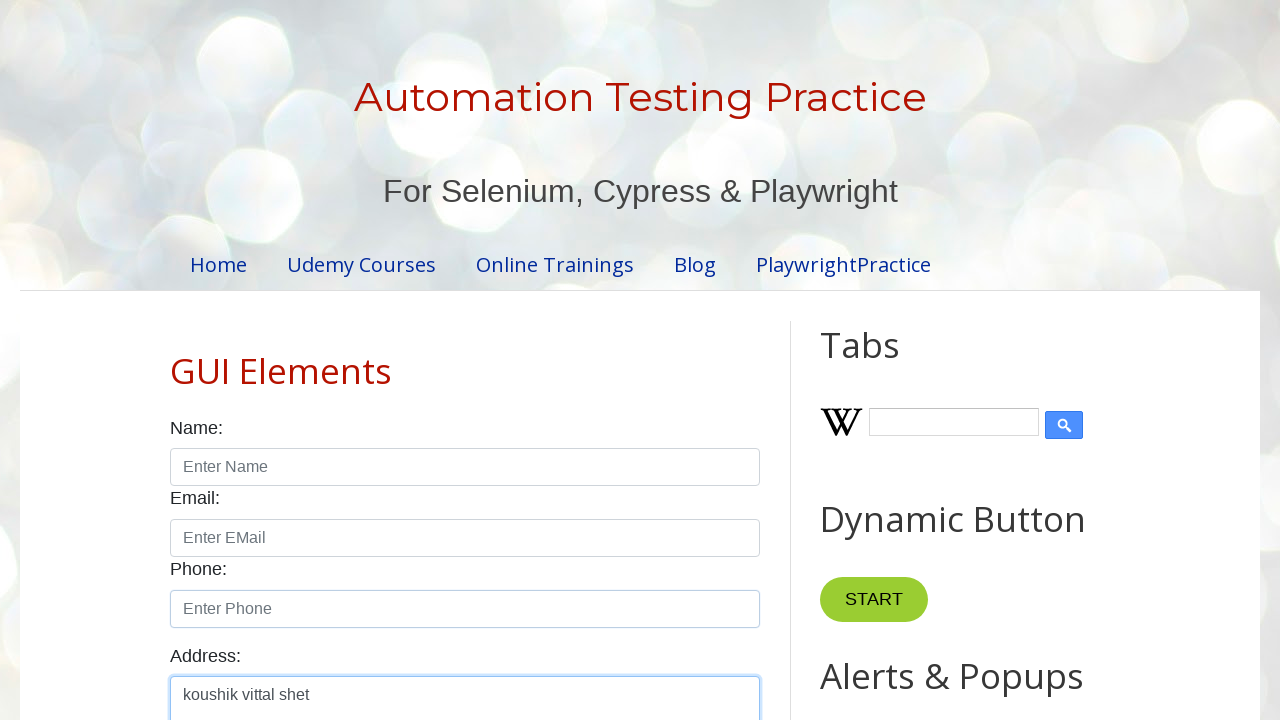

Pasted copied text into phone field with Ctrl+V
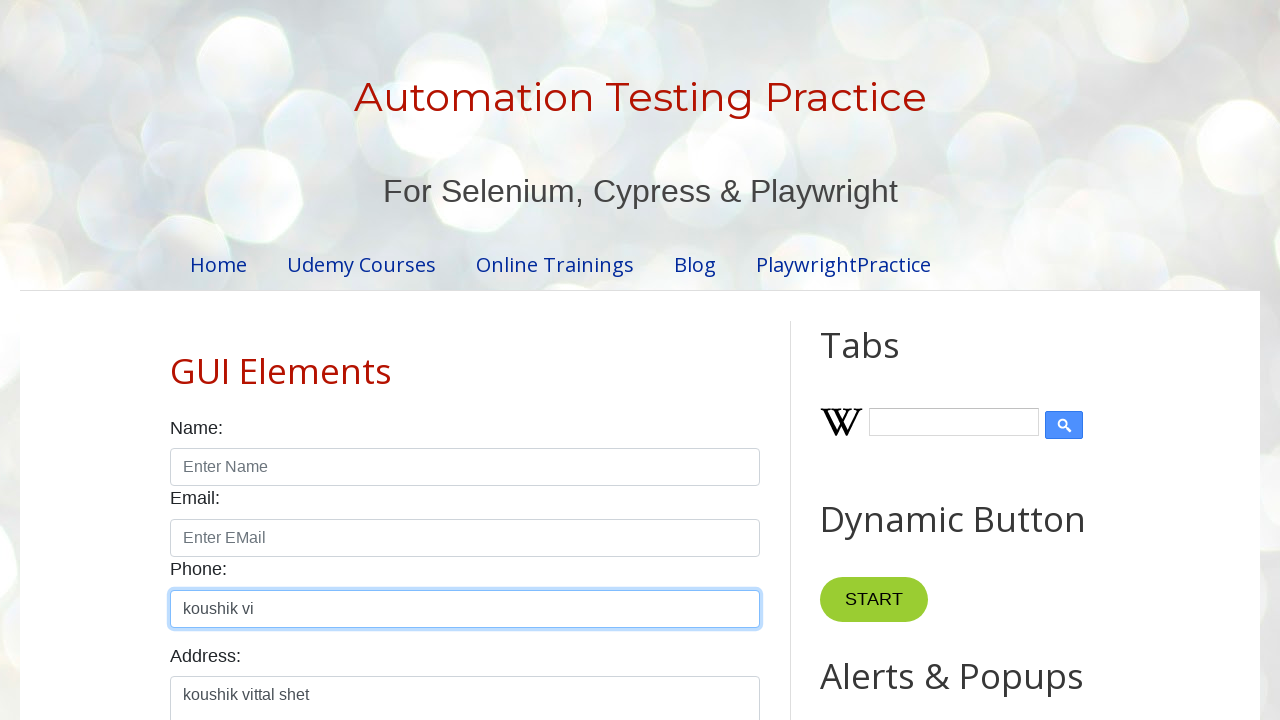

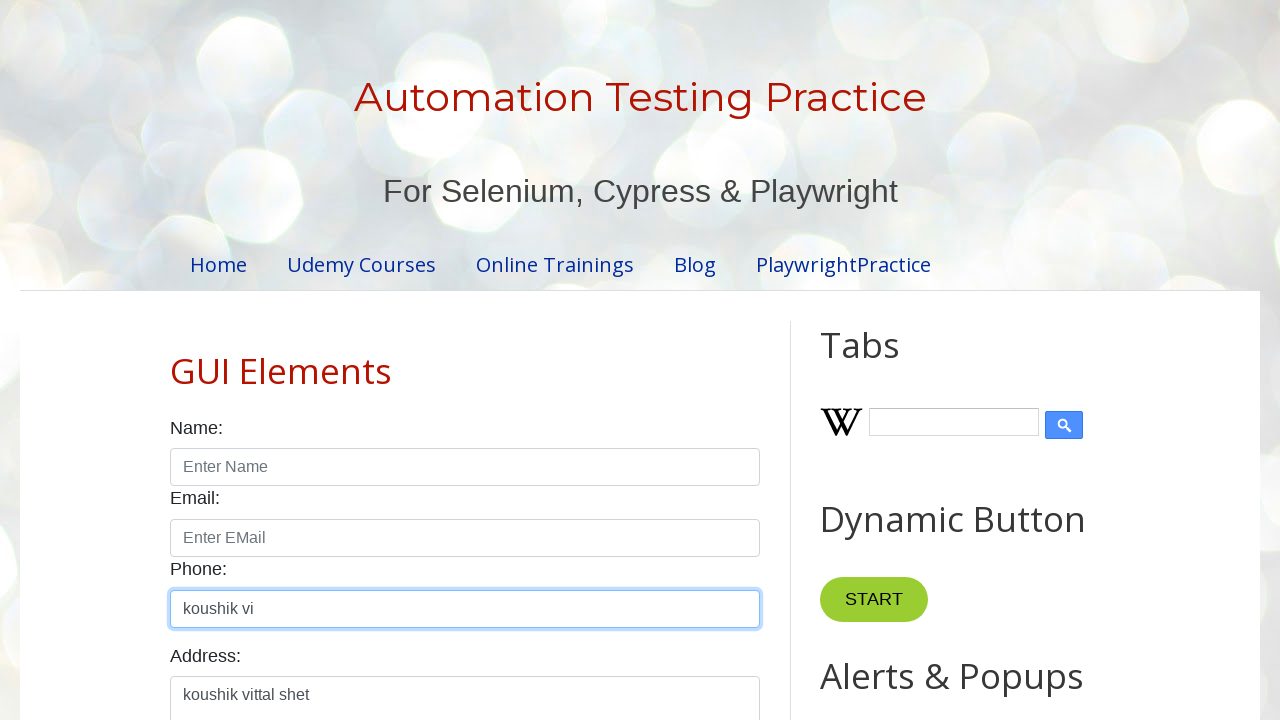